Tests adding a single item to the to-do list by entering text and pressing Enter, then verifying the item appears in the list

Starting URL: https://todolist.james.am/#/

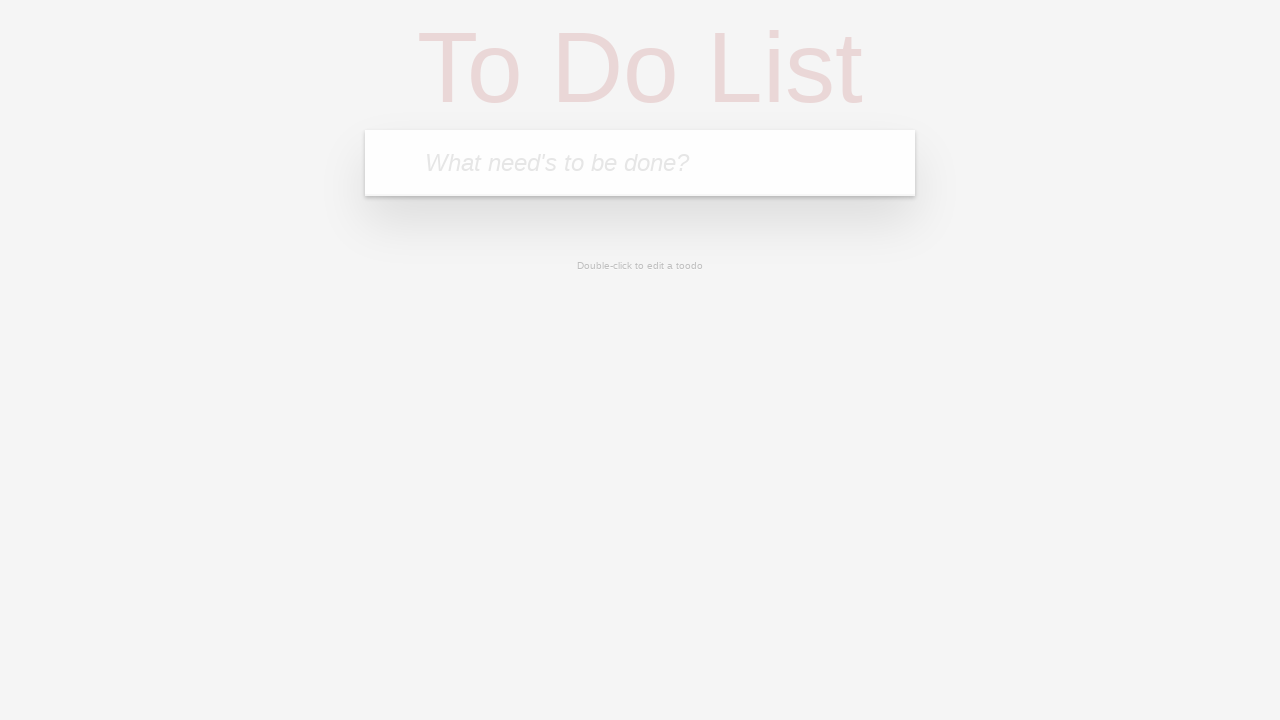

Waited for page to load with networkidle state
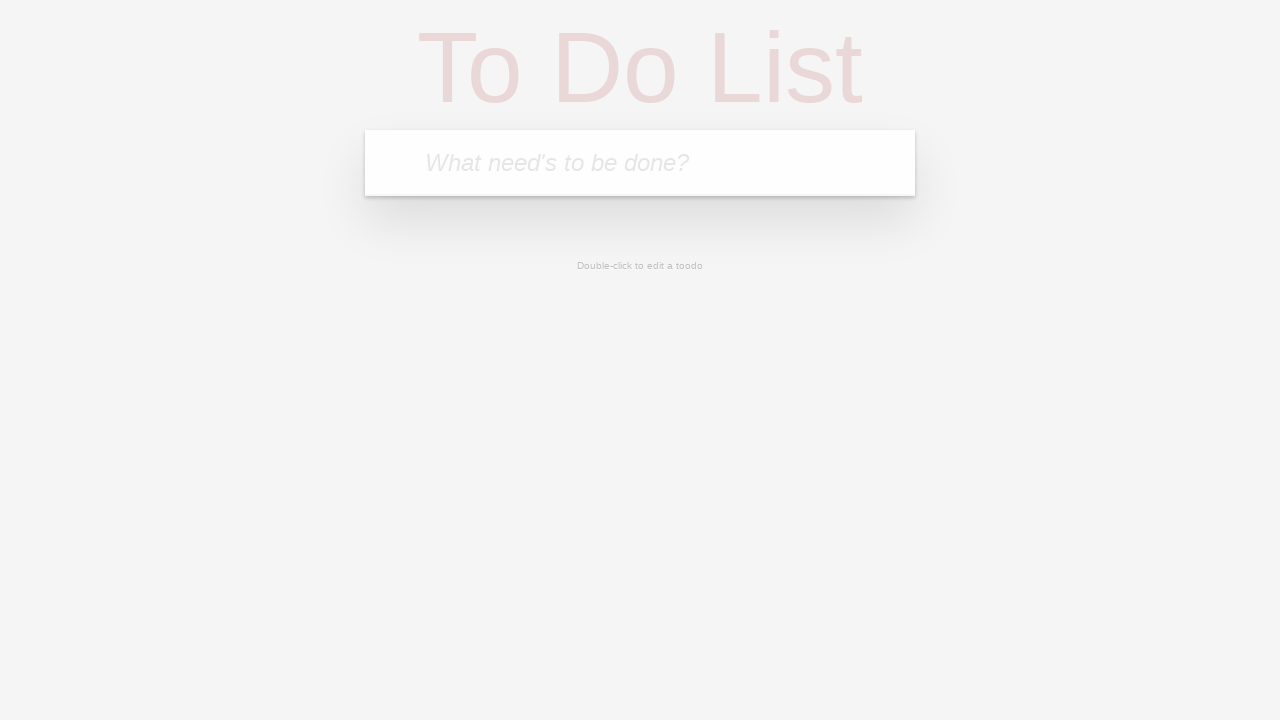

Located the to-do input bar
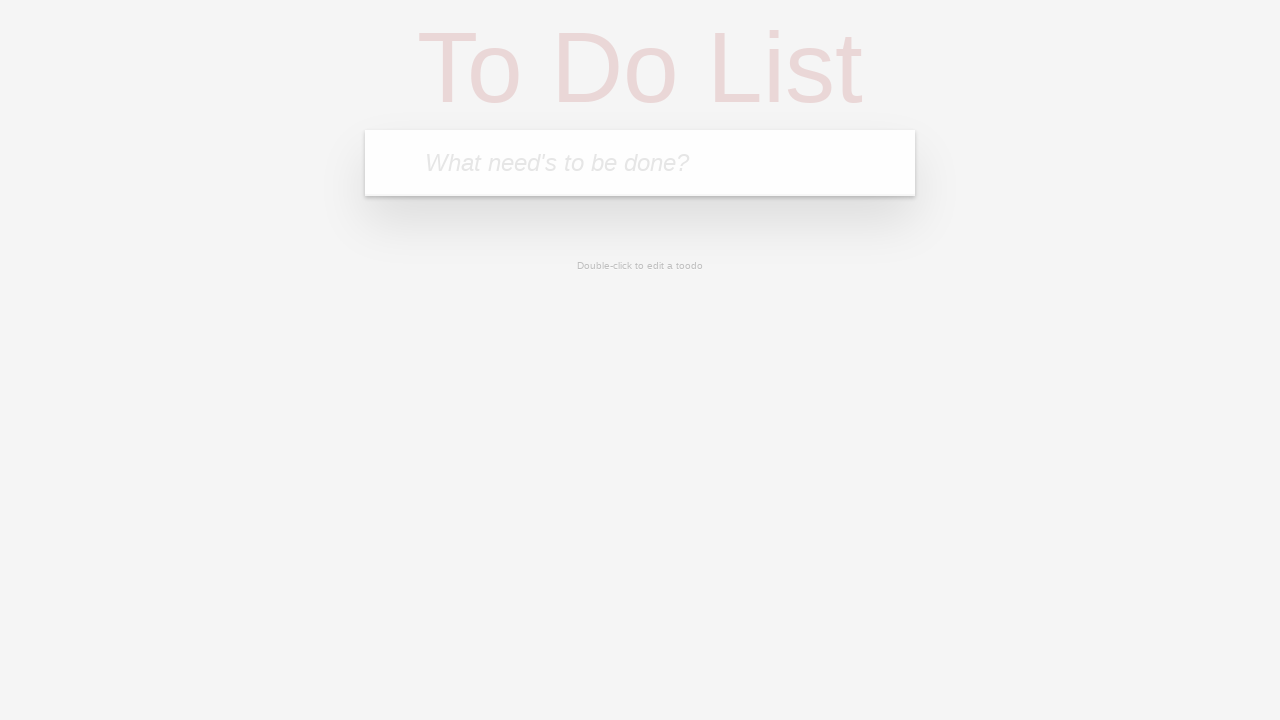

Filled input bar with 'Hi!' on xpath=//html/body/ng-view/section/header/form/input
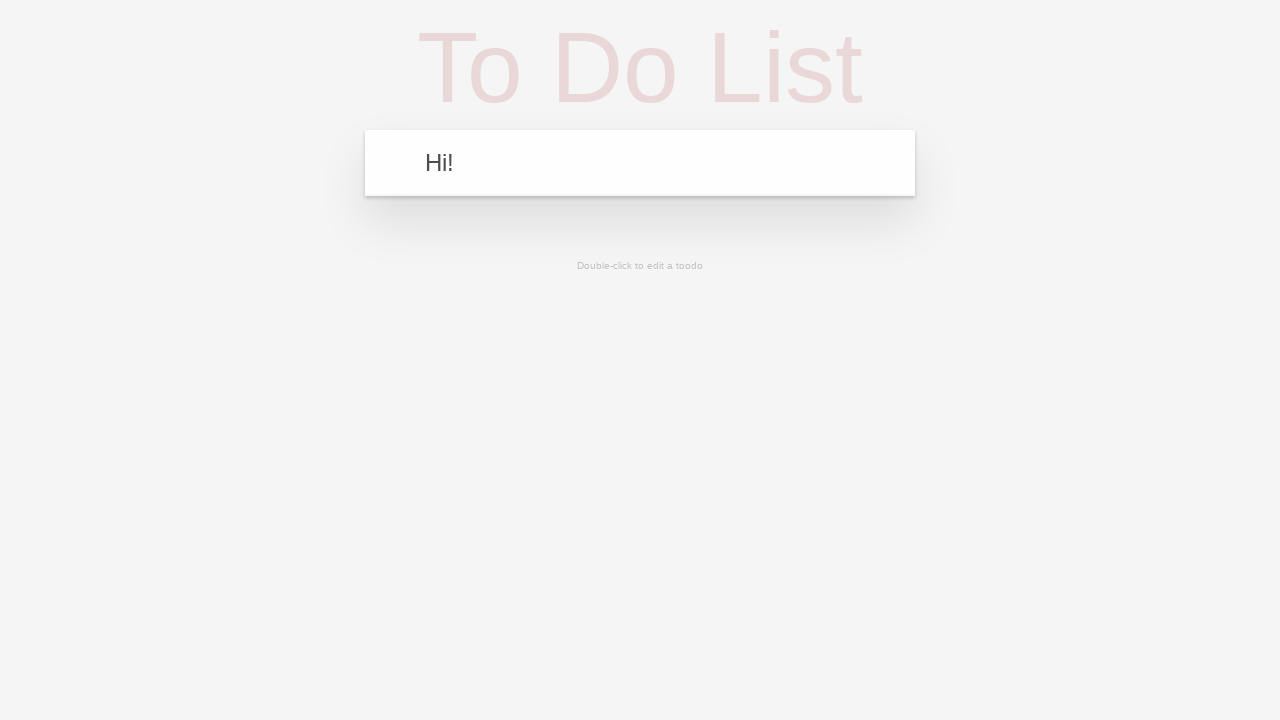

Pressed Enter to submit the to-do item on xpath=//html/body/ng-view/section/header/form/input
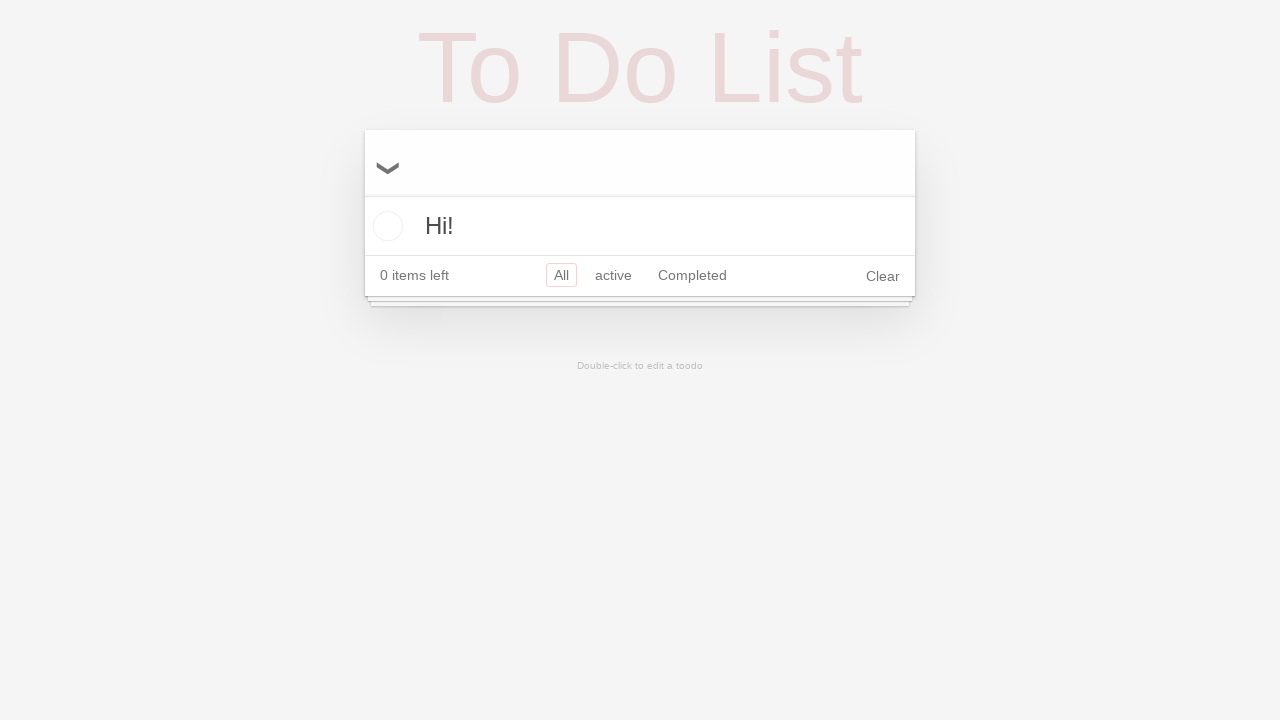

Waited for to-do item to appear in the list
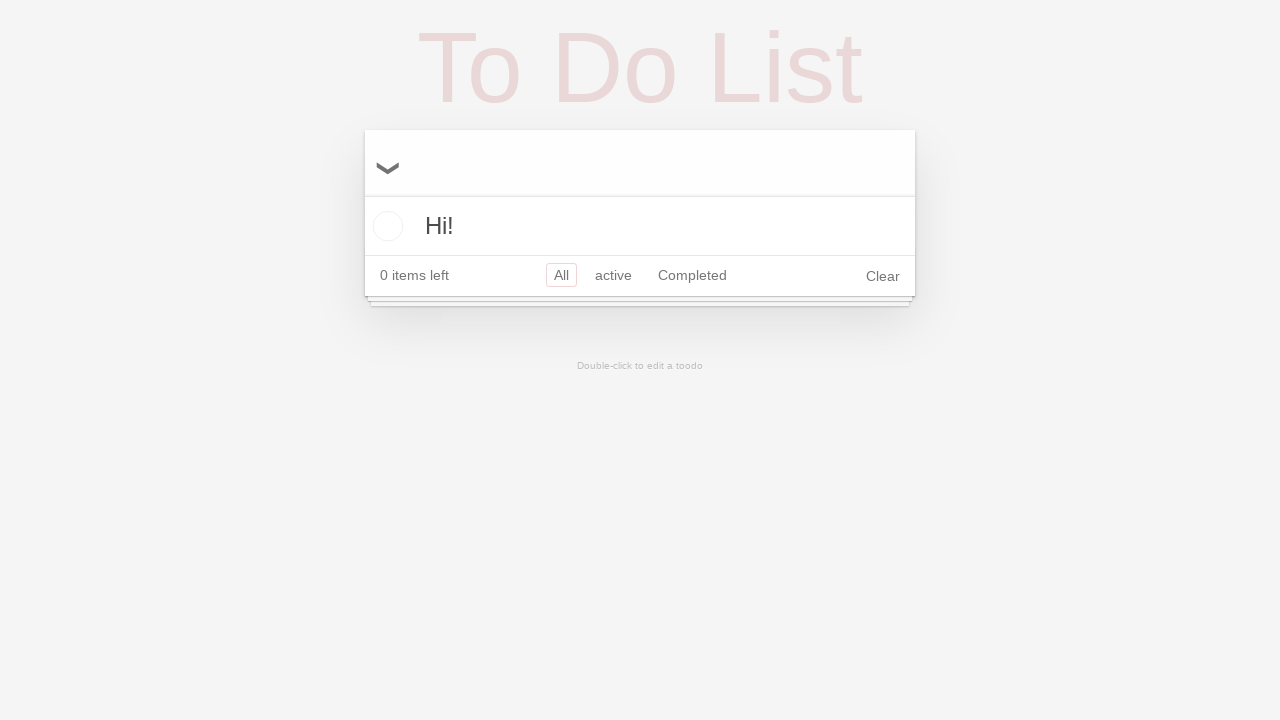

Located the first to-do item in the list
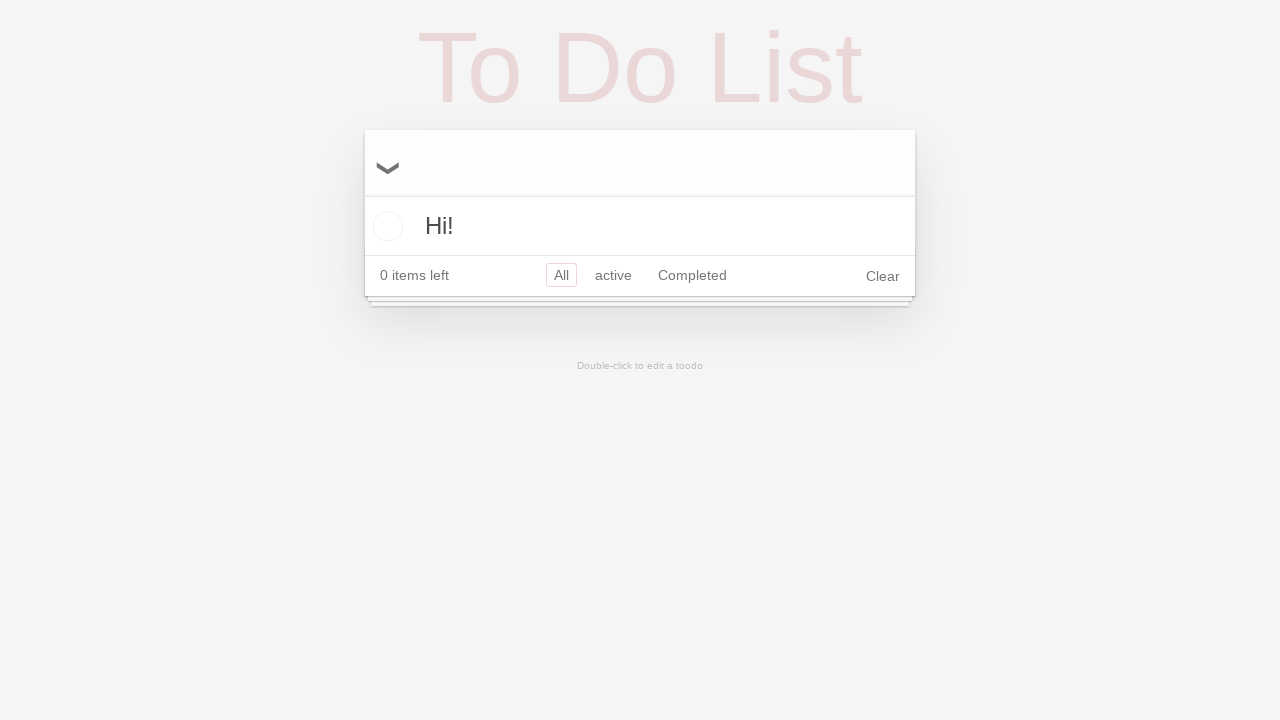

Verified that the to-do item text is 'Hi!'
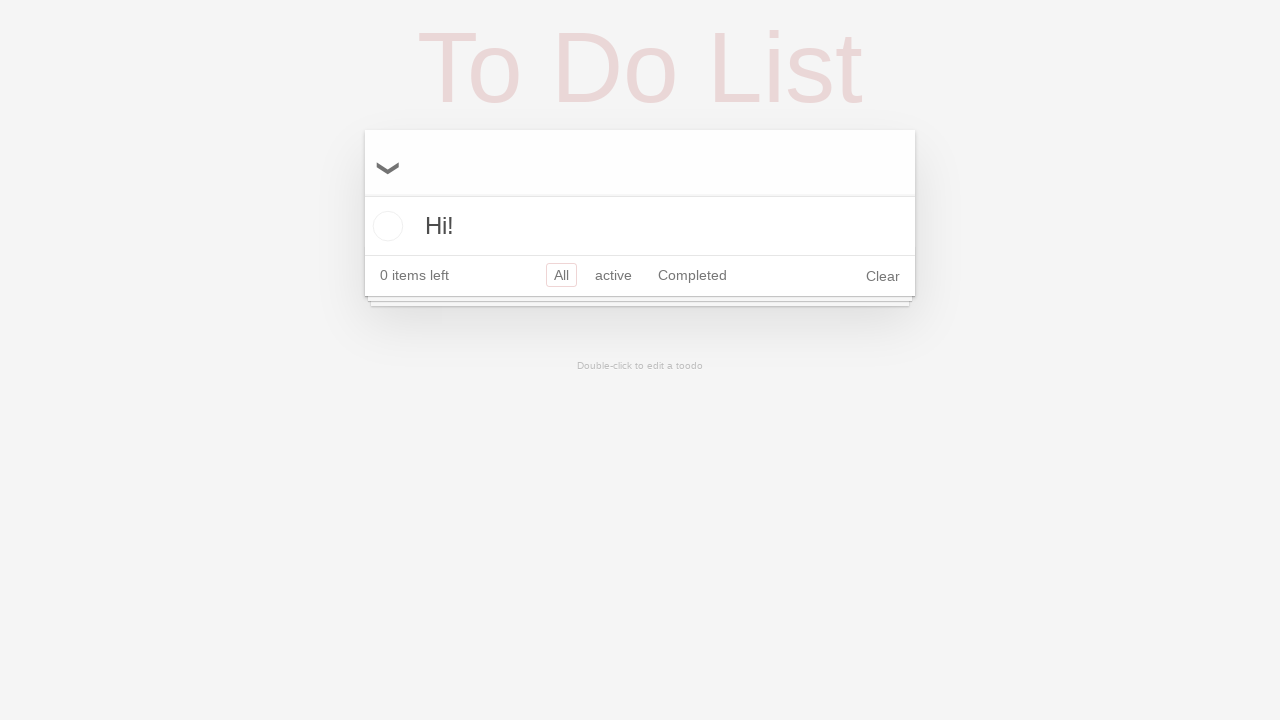

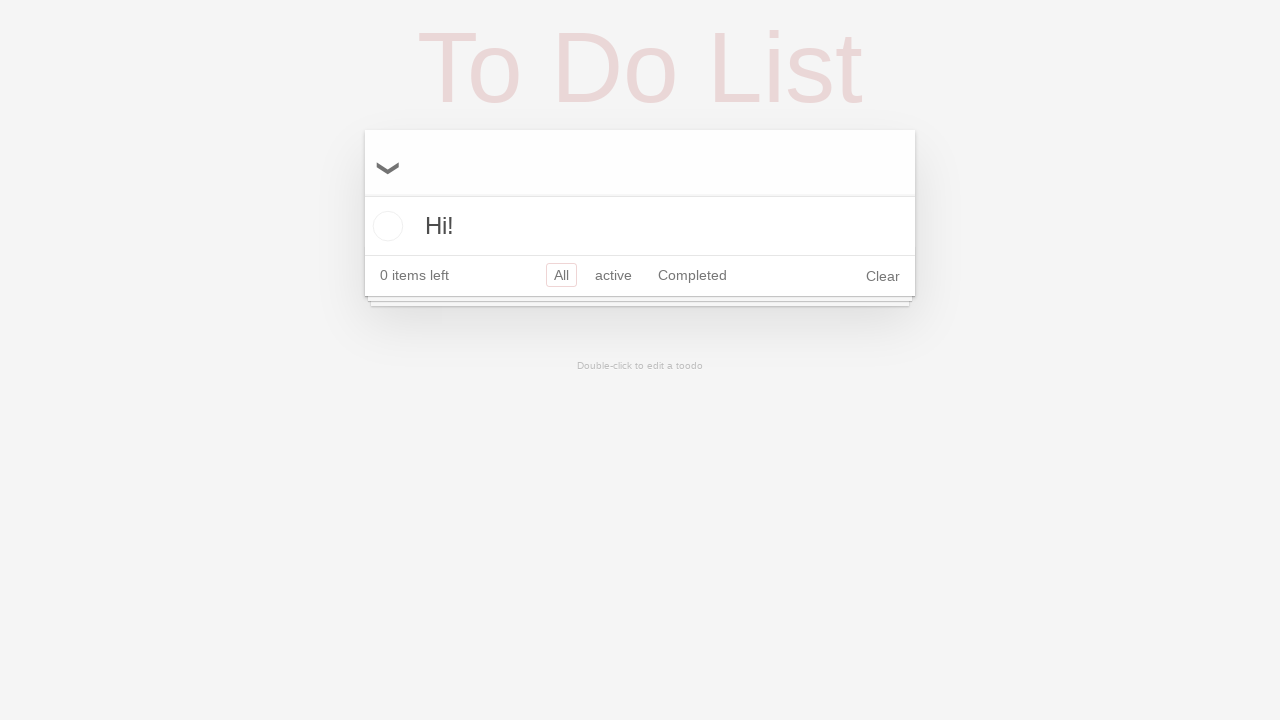